Tests the Text Box form on DemoQA by filling in Full Name, Email, Current Address, and Permanent Address fields, then submitting and verifying the output matches the input values.

Starting URL: https://demoqa.com/

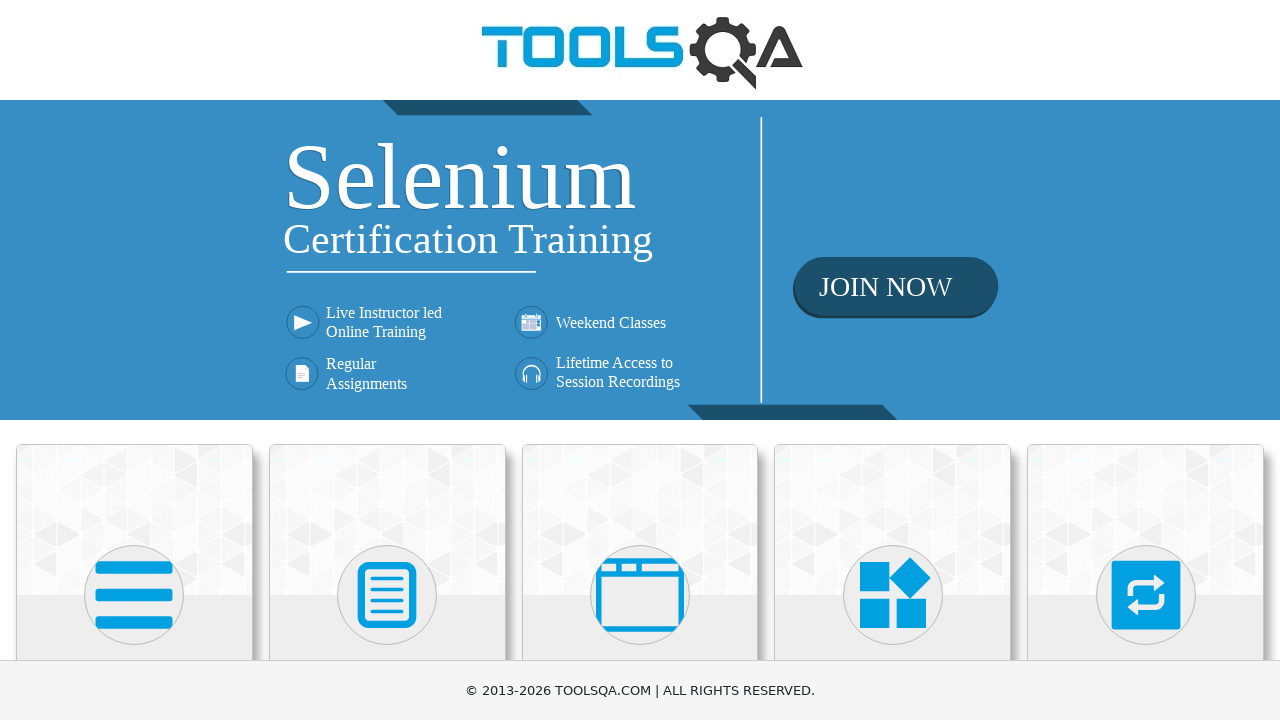

Clicked on Elements card at (134, 520) on xpath=//*[@class="card mt-4 top-card"][1]
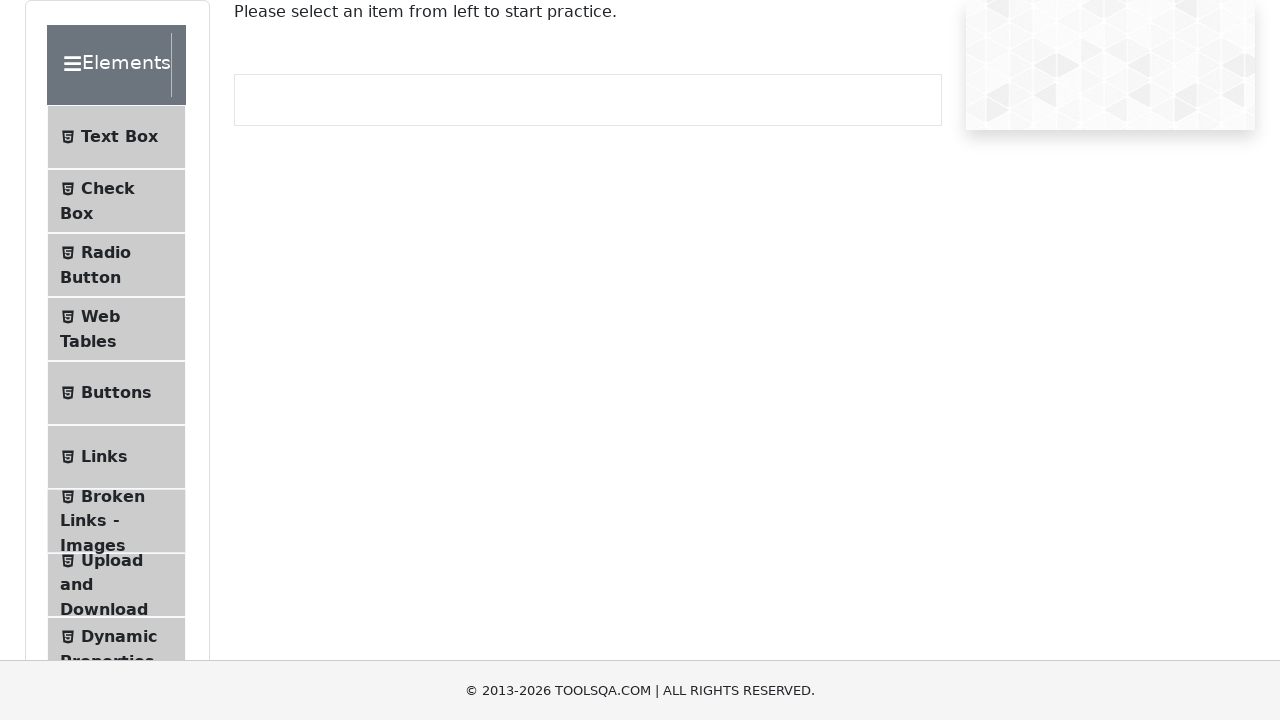

Clicked on Text Box menu item at (116, 137) on (//*[@id="item-0"])[1]
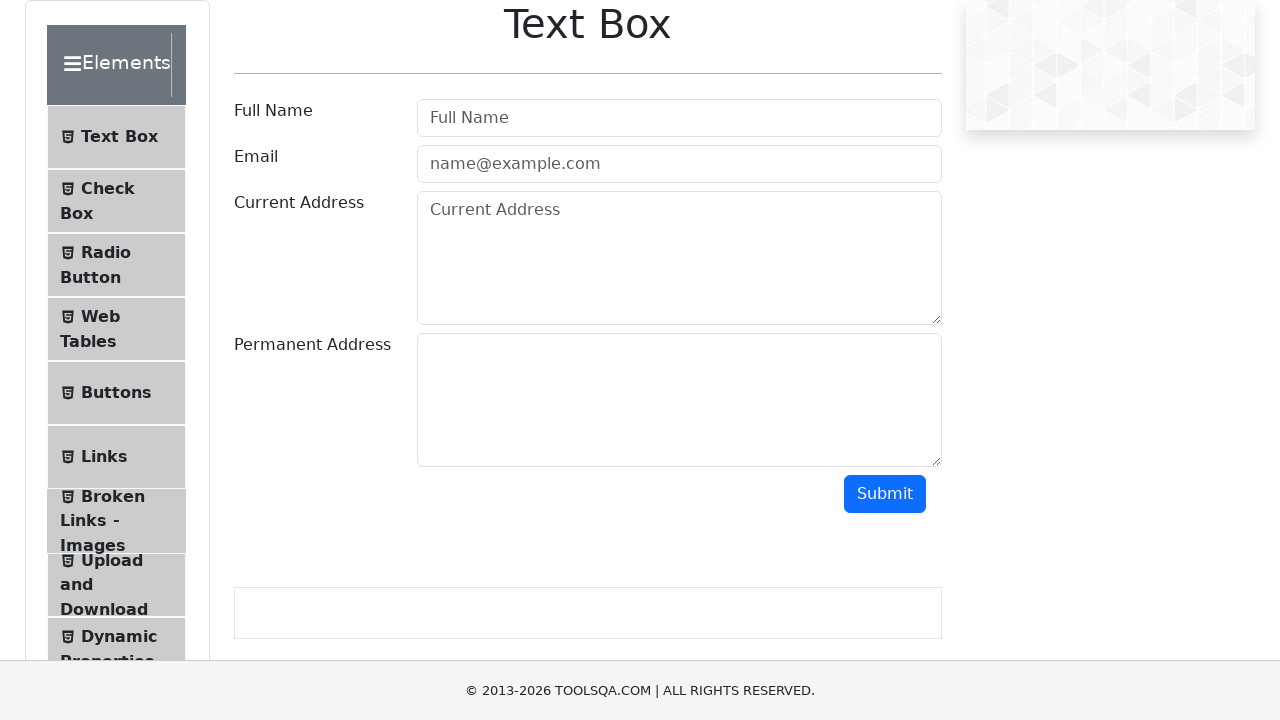

Filled Full Name field with 'Ilya' on input[placeholder="Full Name"]
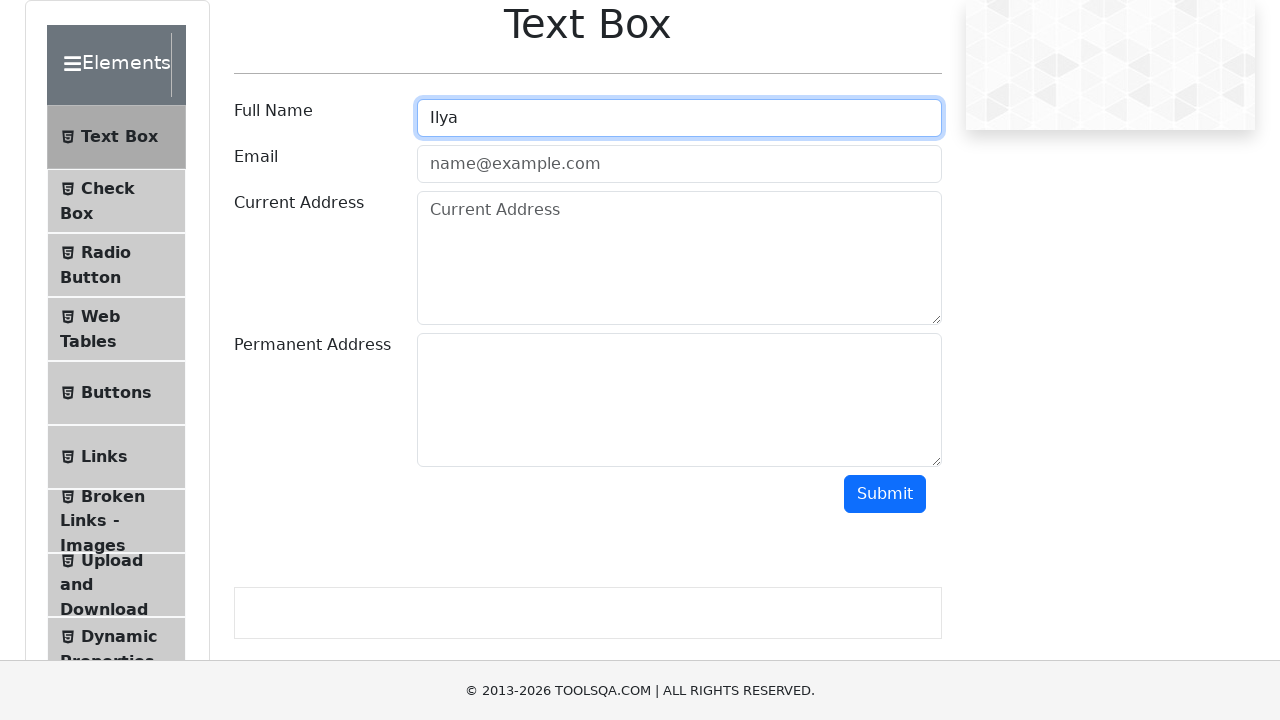

Filled Email field with 'ilya123@mail.com' on #userEmail
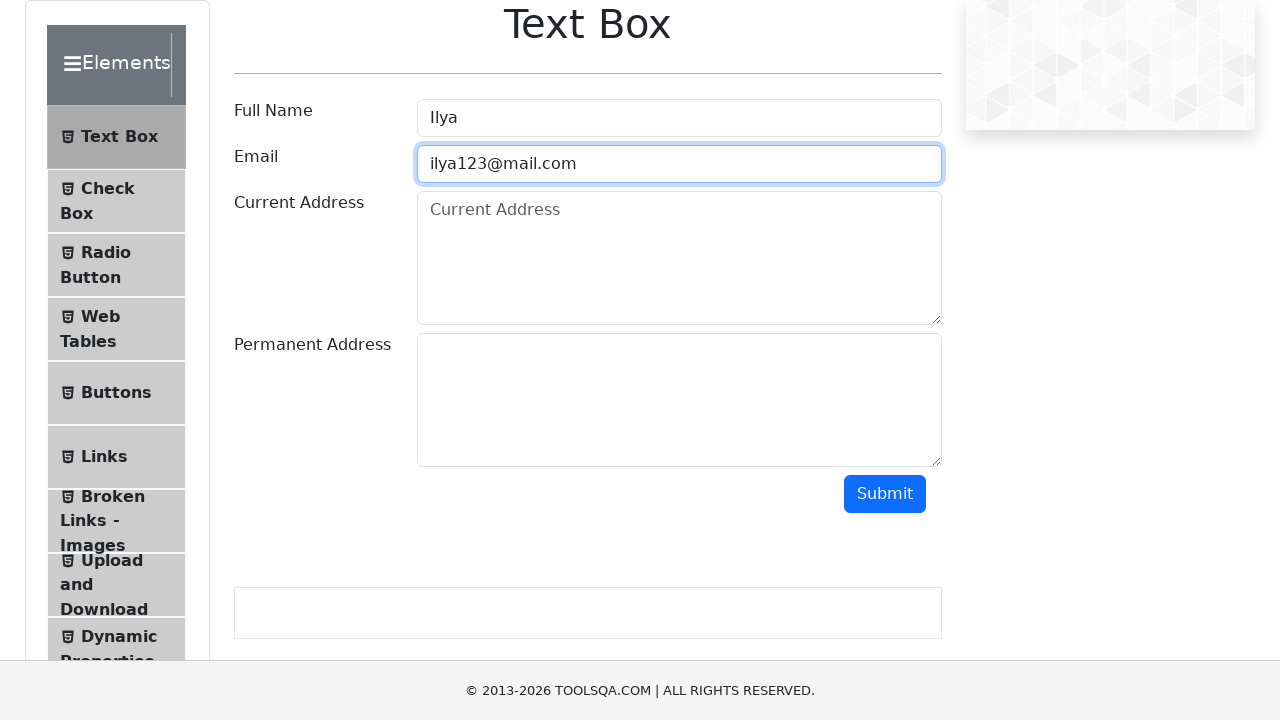

Filled Current Address field with 'smth' on #currentAddress
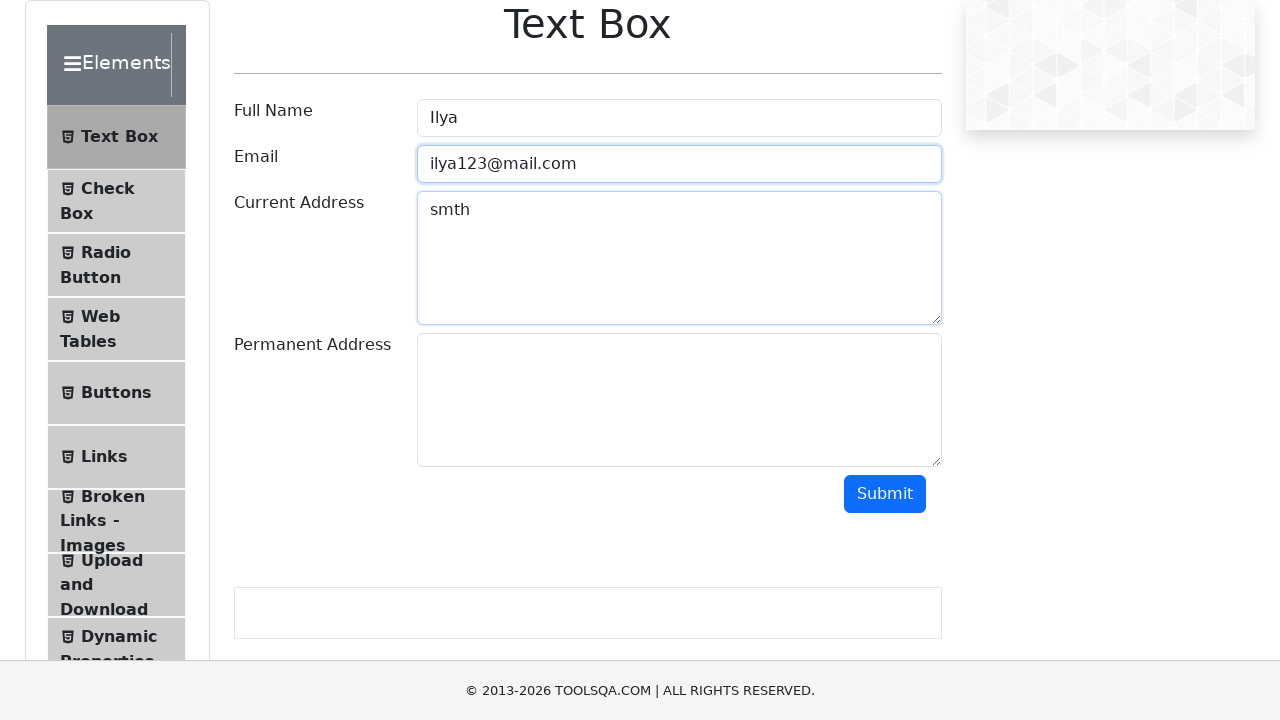

Filled Permanent Address field with 'smth123' on #permanentAddress
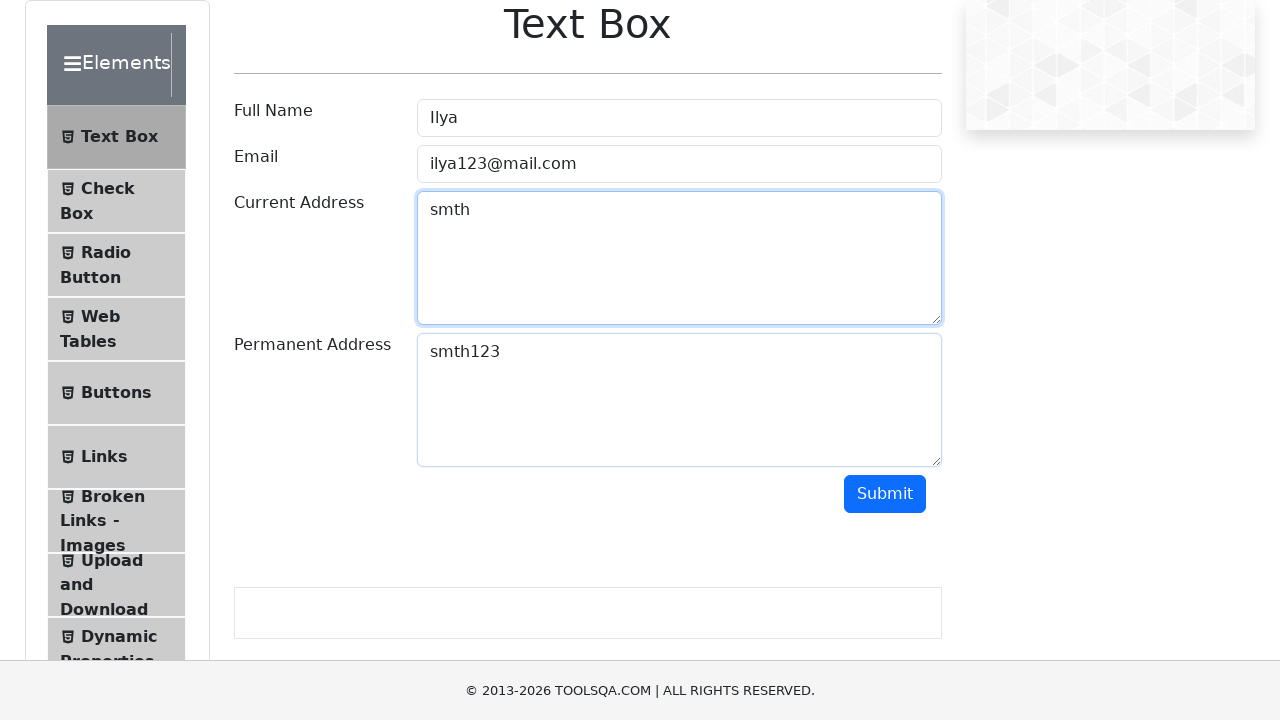

Scrolled down 500 pixels to reveal submit button
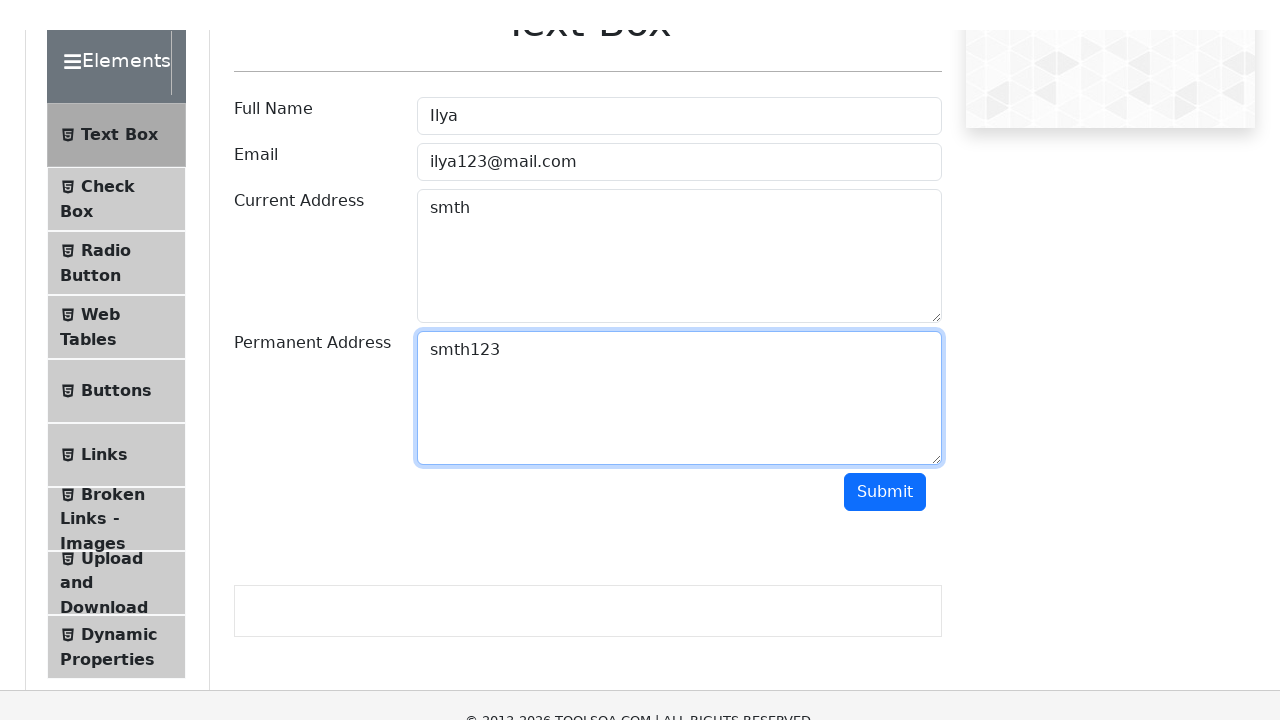

Clicked submit button to submit form at (885, 6) on #submit
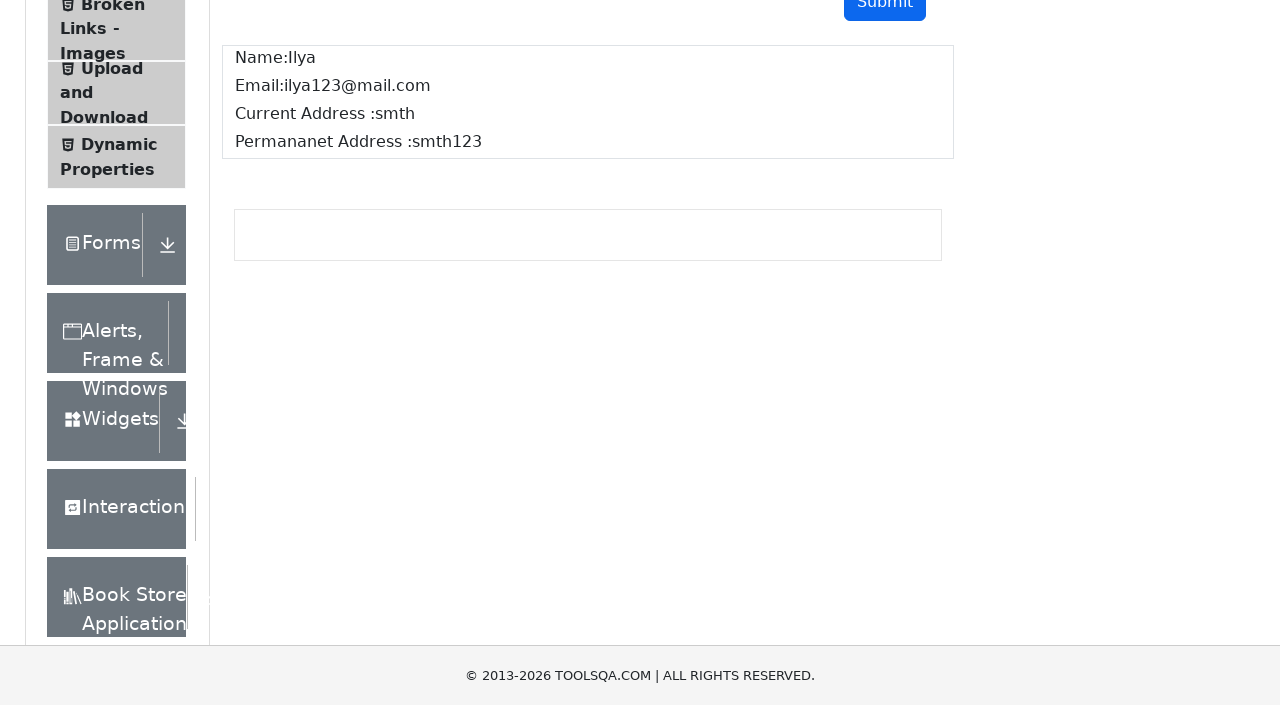

Output element appeared and form submission verified
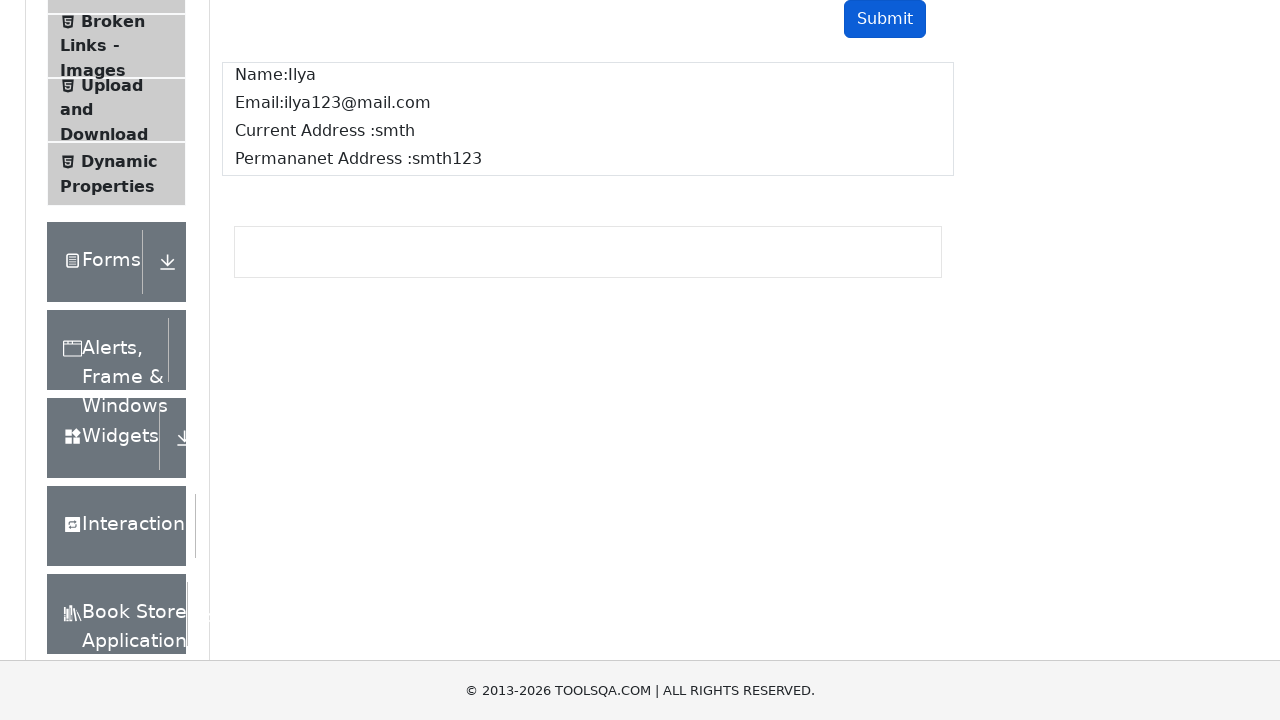

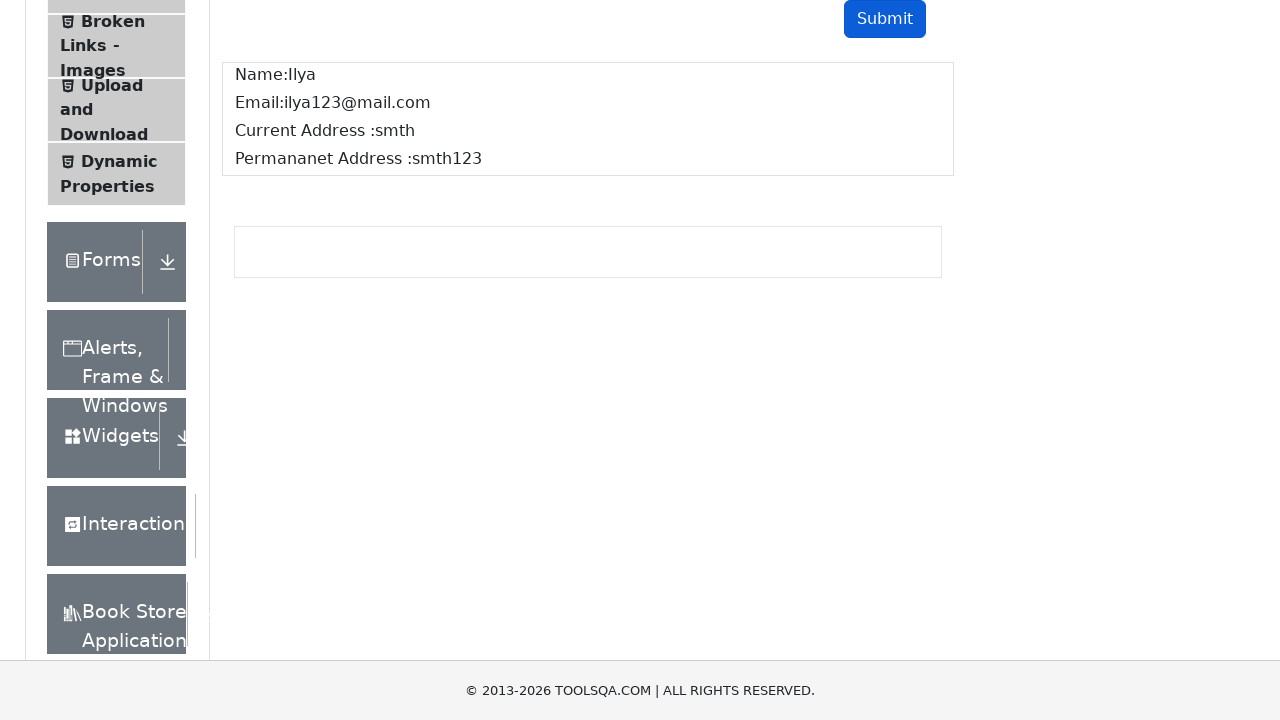